Navigates to the Groww investment platform homepage and waits for the page to load

Starting URL: https://groww.in/

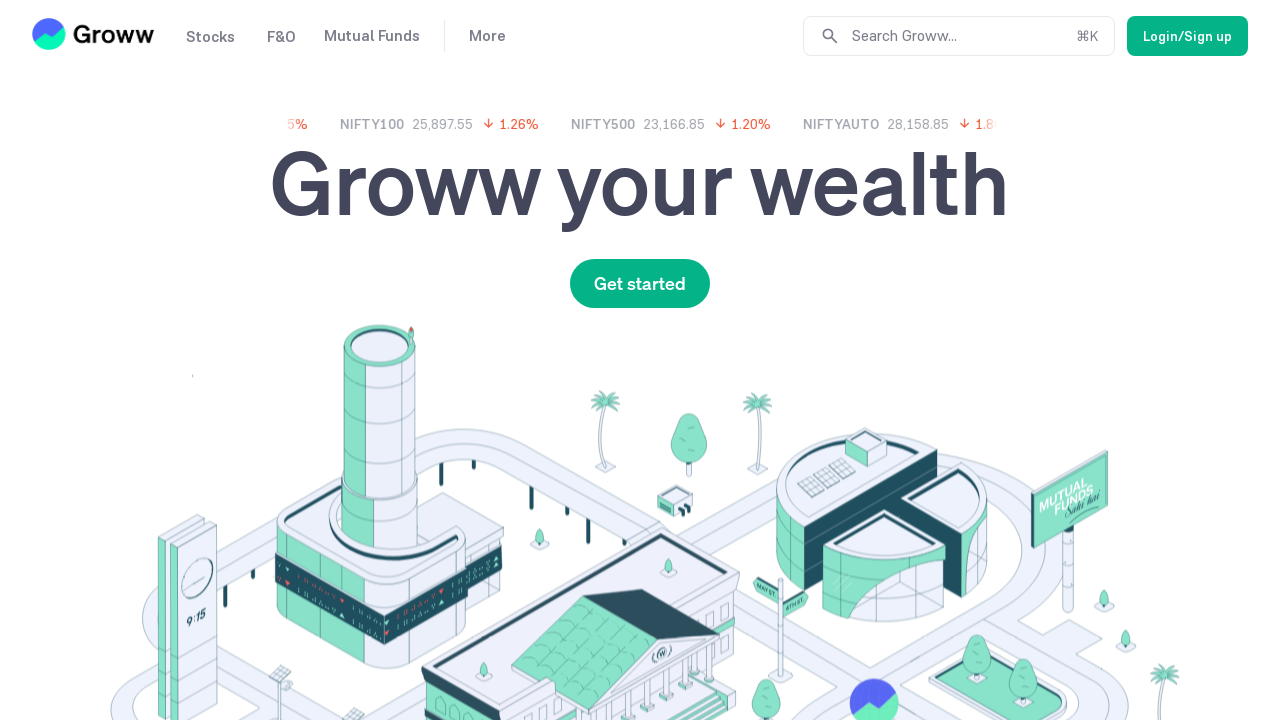

Navigated to Groww investment platform homepage and waited for DOM to load
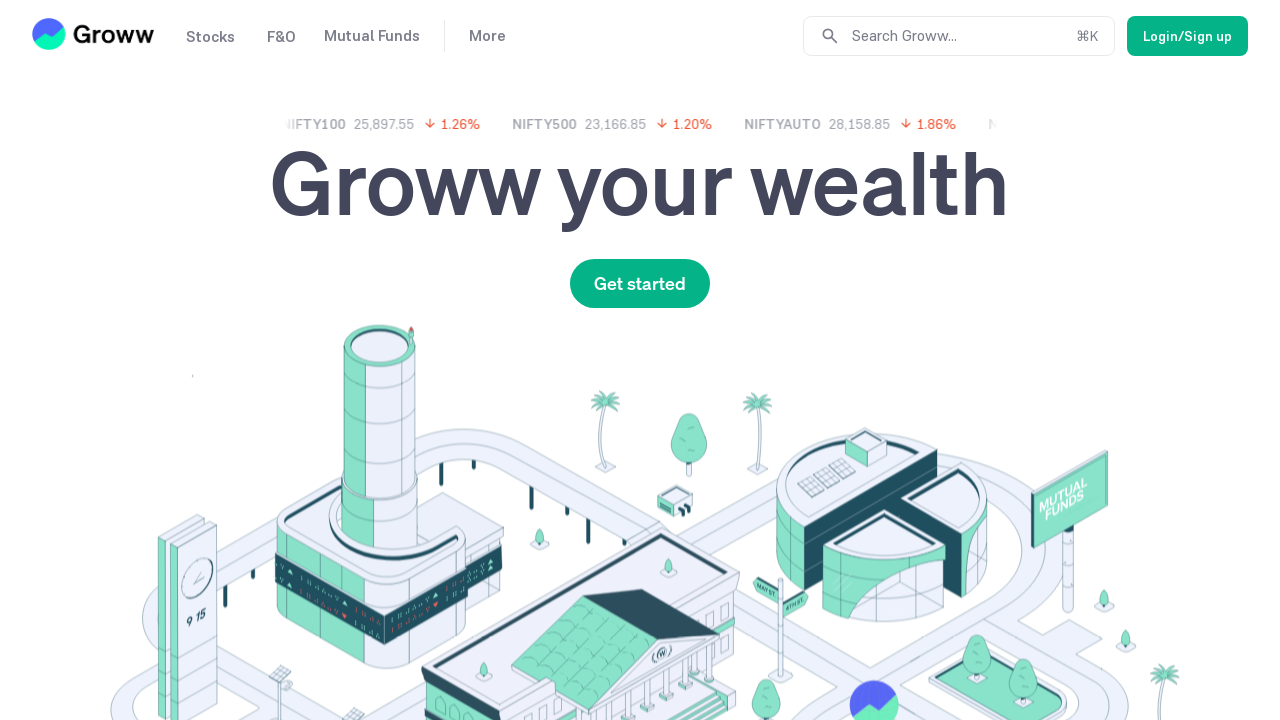

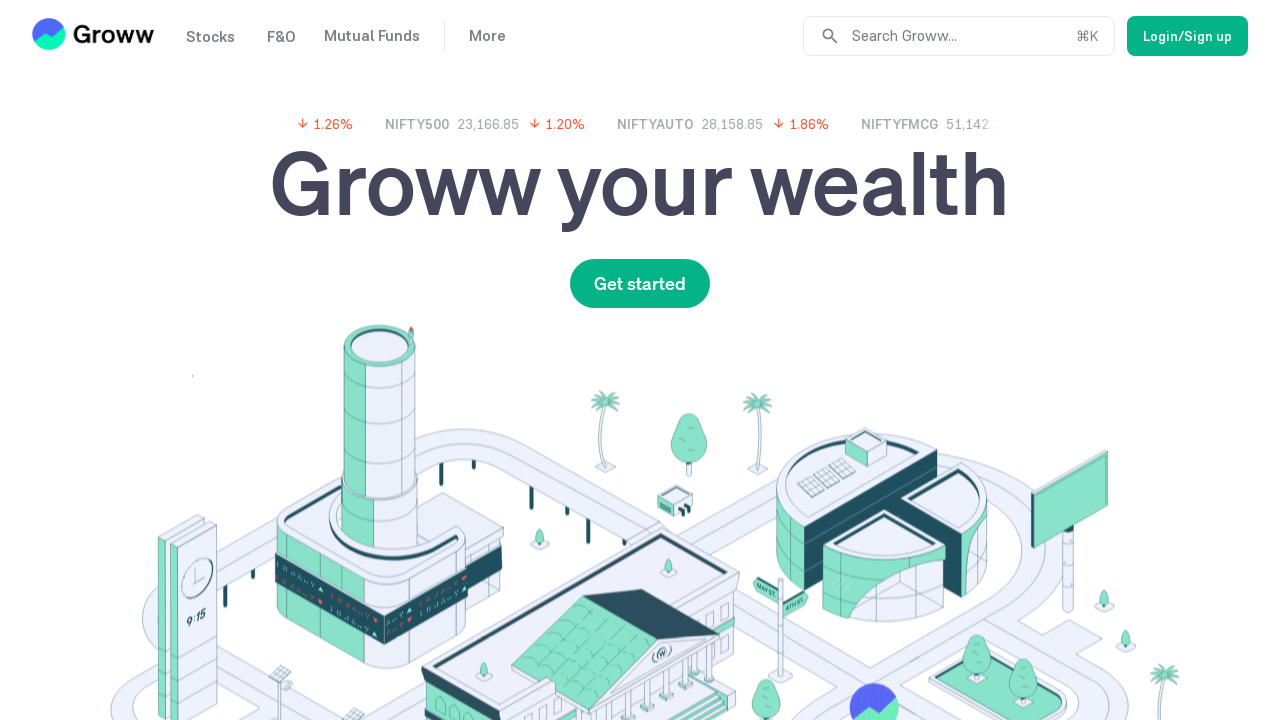